Tests the text box form functionality by navigating to the Elements section, filling in personal information fields (name, email, current address, permanent address), submitting the form, and verifying the displayed output matches the input.

Starting URL: https://demoqa.com/

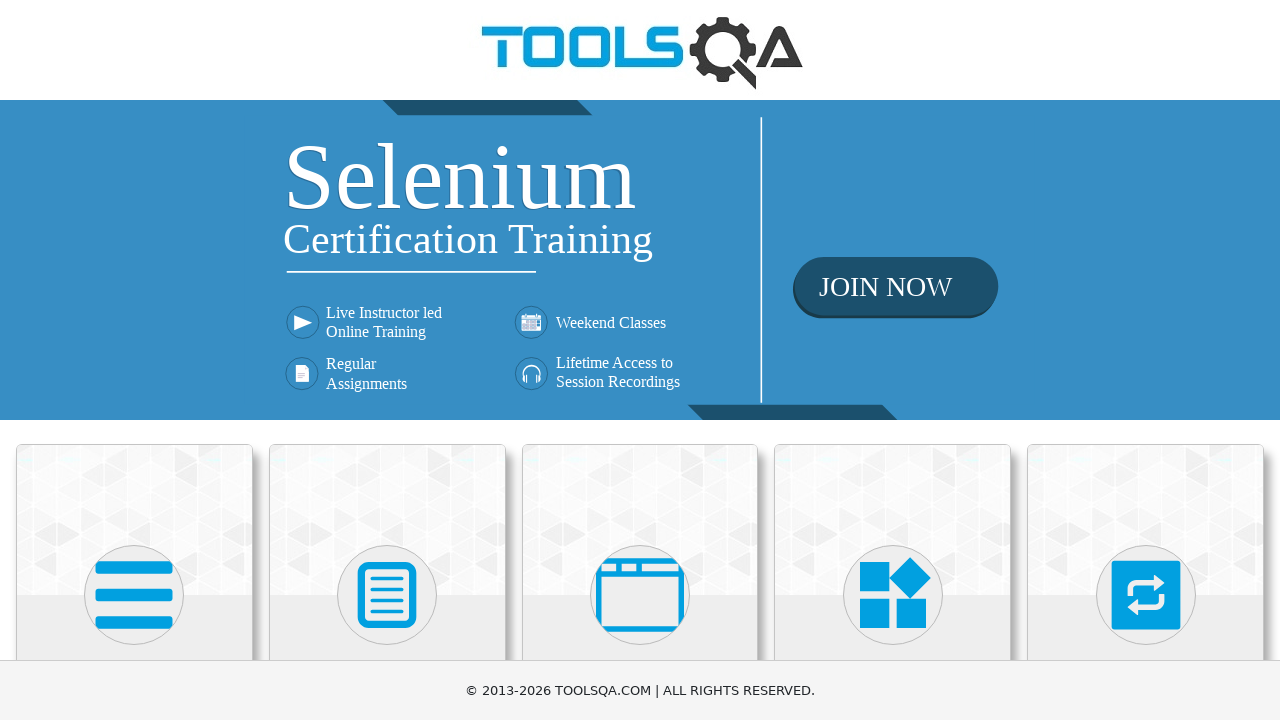

Waited for card elements to load on demoqa.com homepage
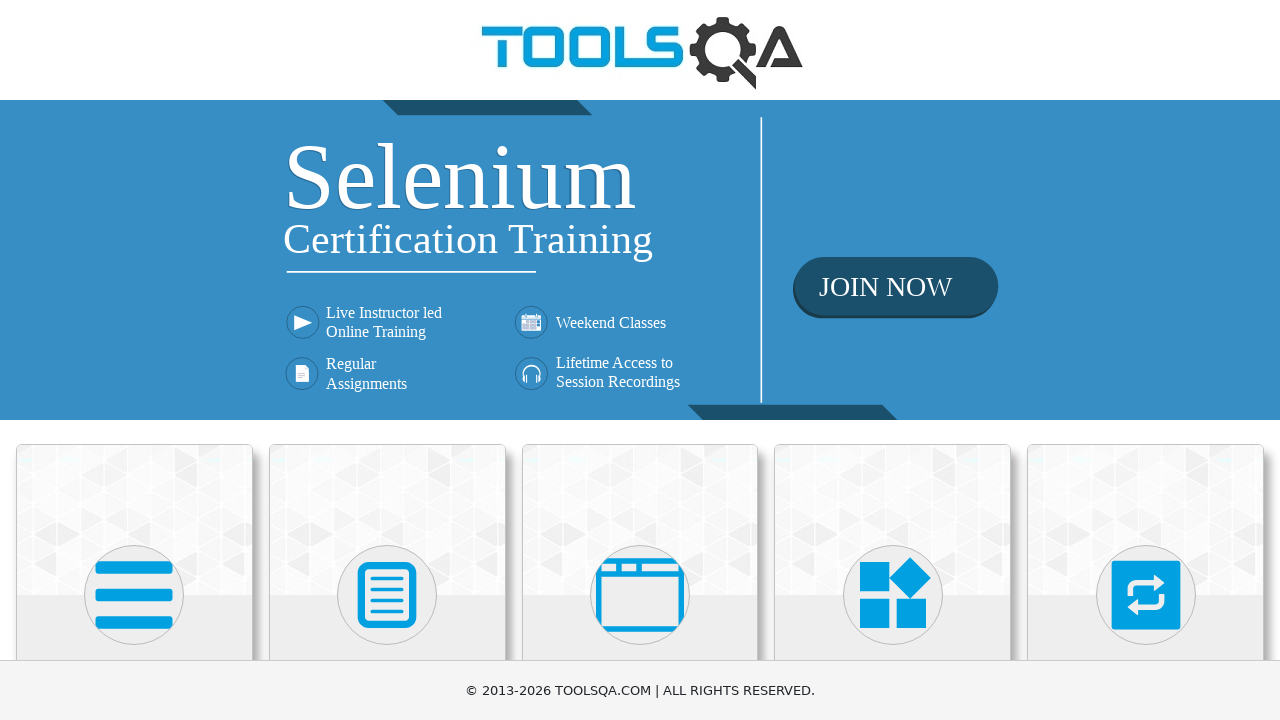

Clicked on Elements card to navigate to Elements section at (134, 360) on (//div[@class='card-body'])[1]
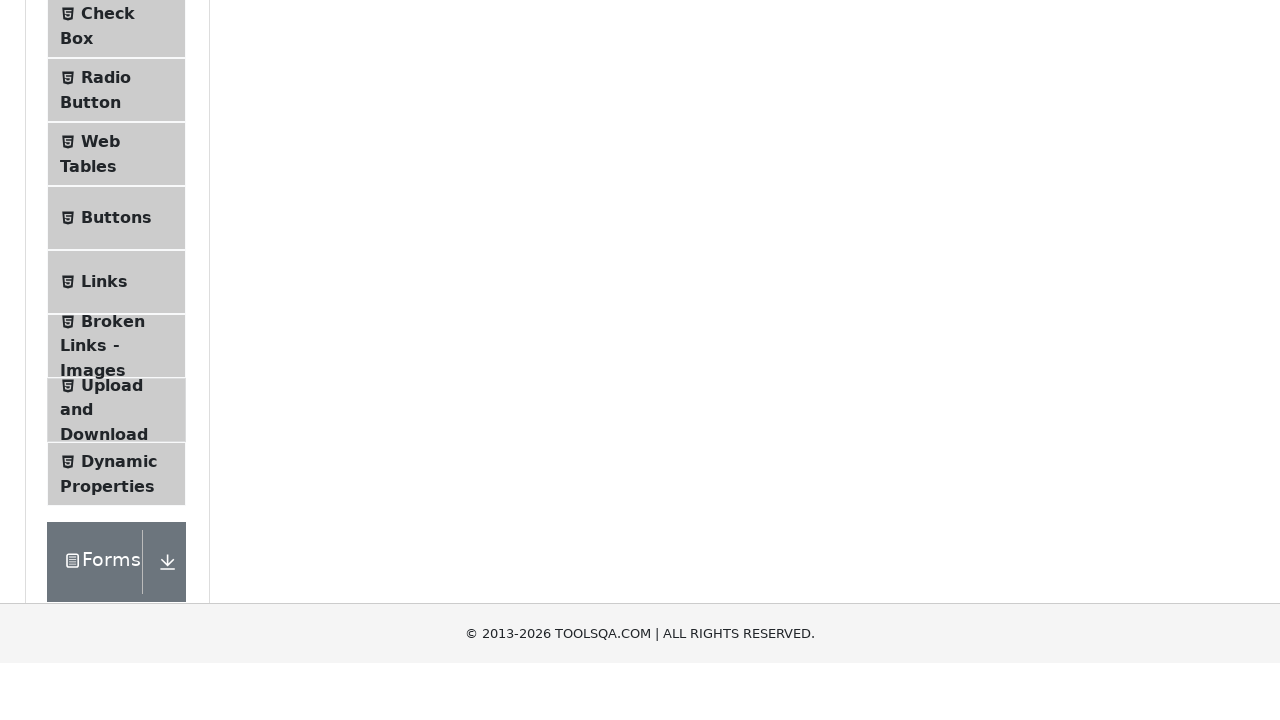

Clicked on Text Box menu item at (119, 261) on (//span[@class='text'])[1]
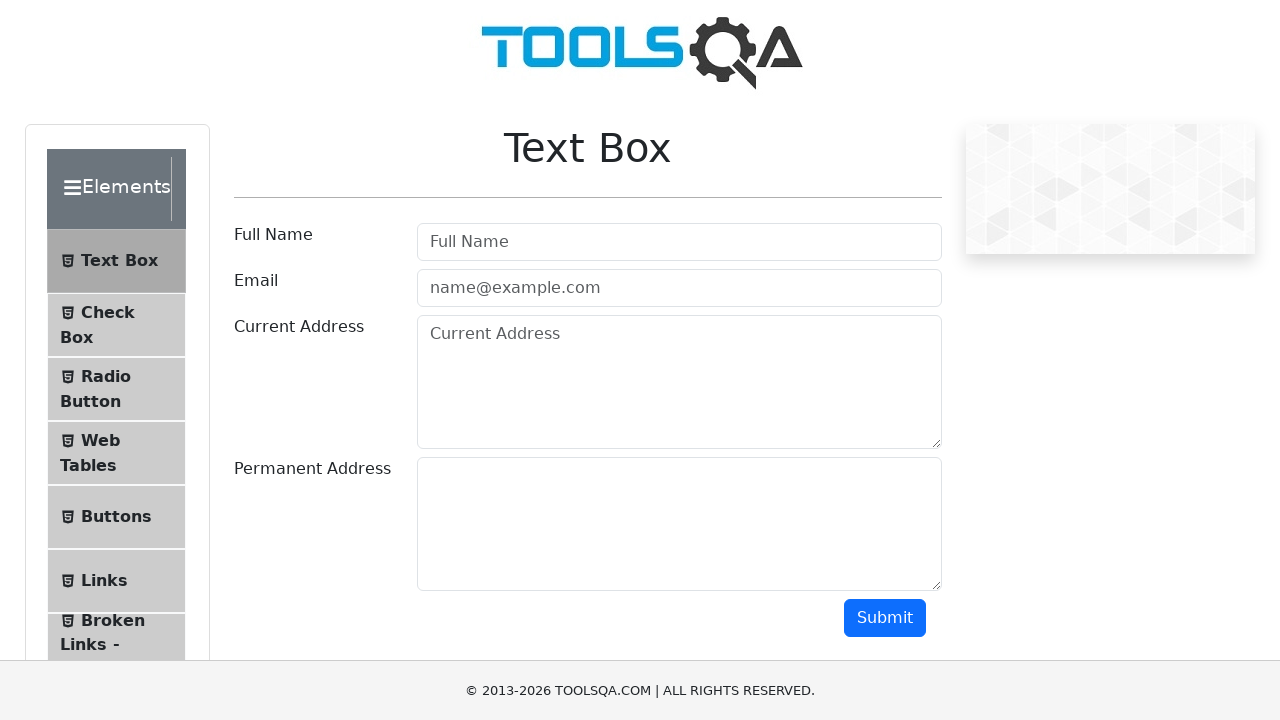

Filled Full Name field with 'Milan Ivanovic' on input#userName
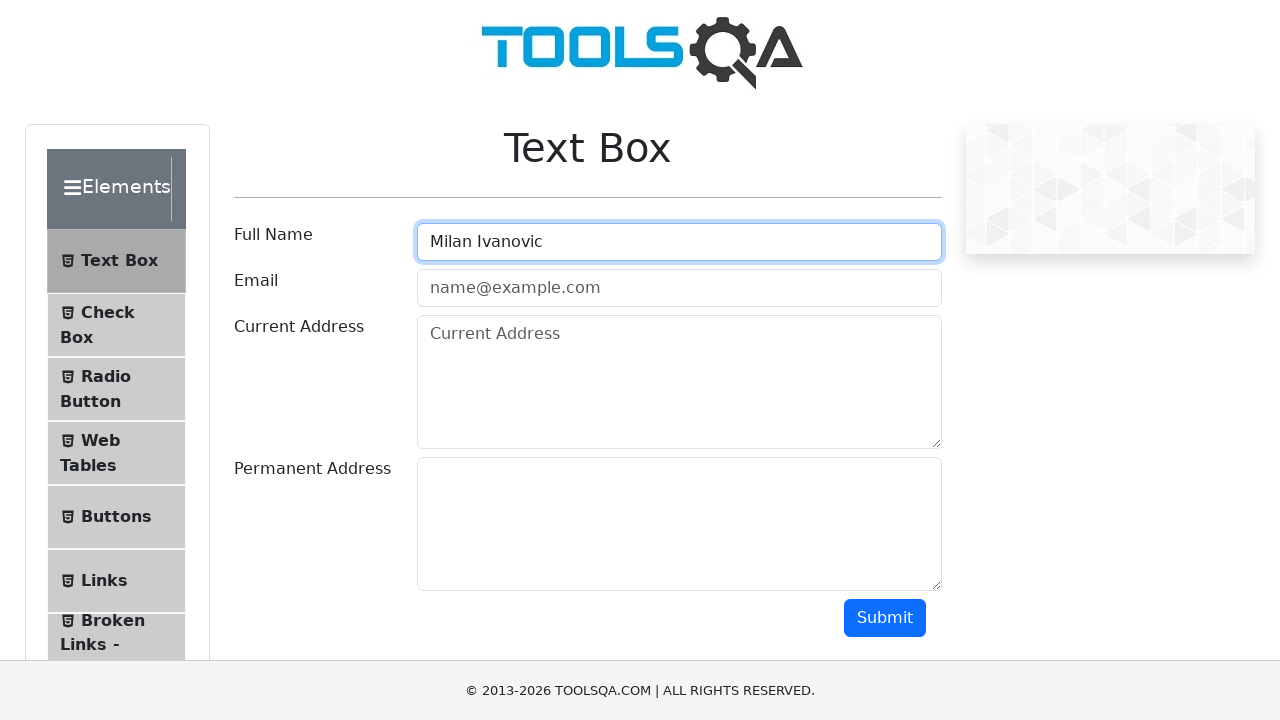

Filled Email field with 'milan94barsa@gmail.com' on input#userEmail
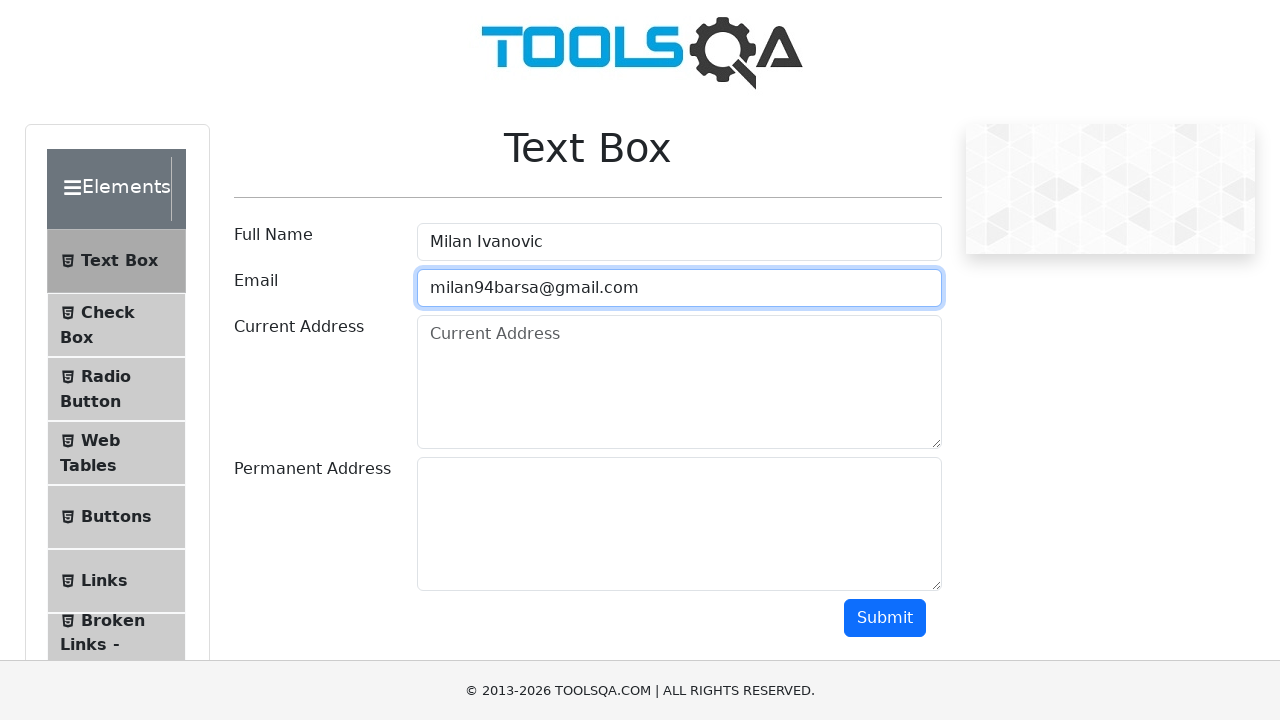

Filled Current Address field with 'jabucje bb' on textarea#currentAddress
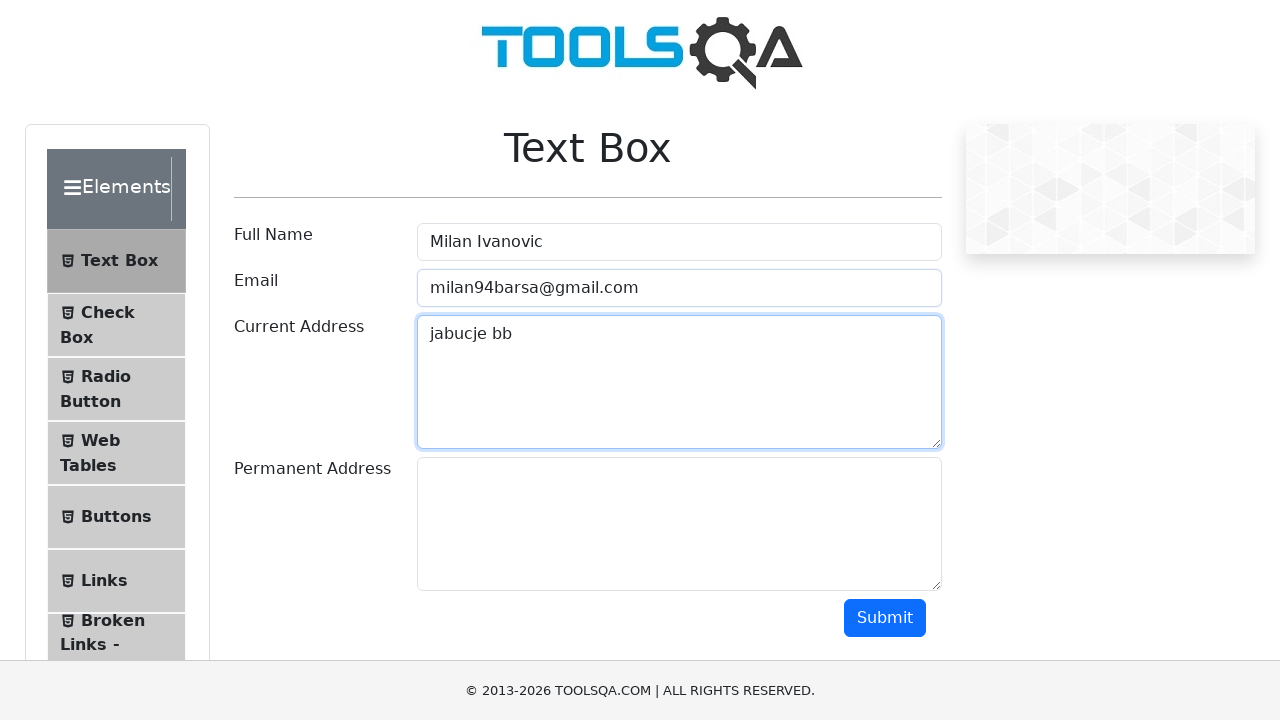

Filled Permanent Address field with 'lazarevac' on textarea#permanentAddress
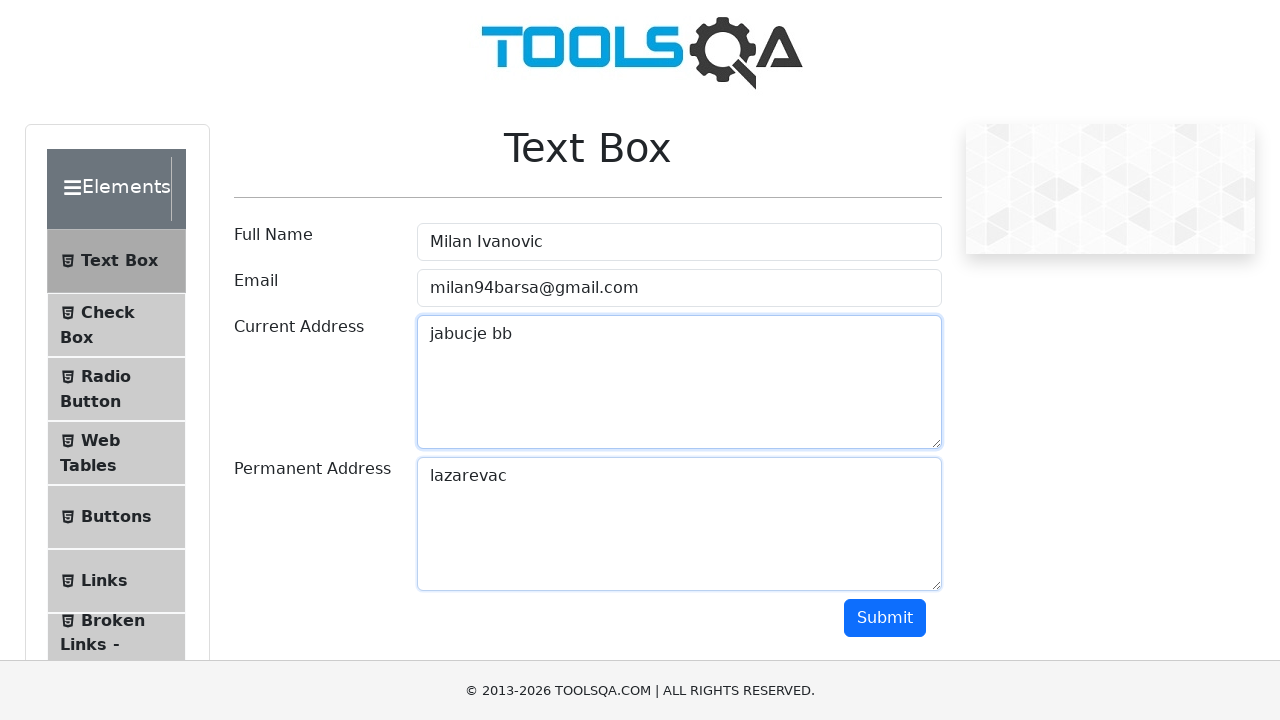

Clicked Submit button to submit the form at (885, 618) on button#submit
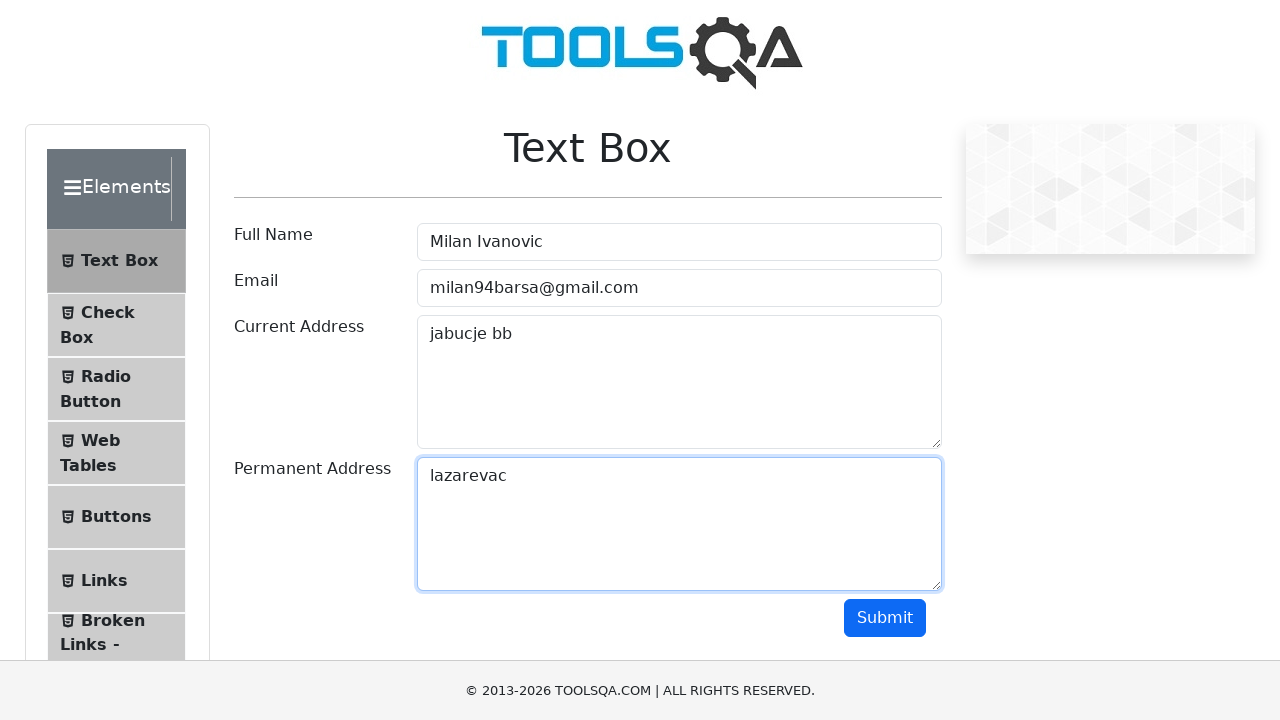

Waited for form output to be displayed
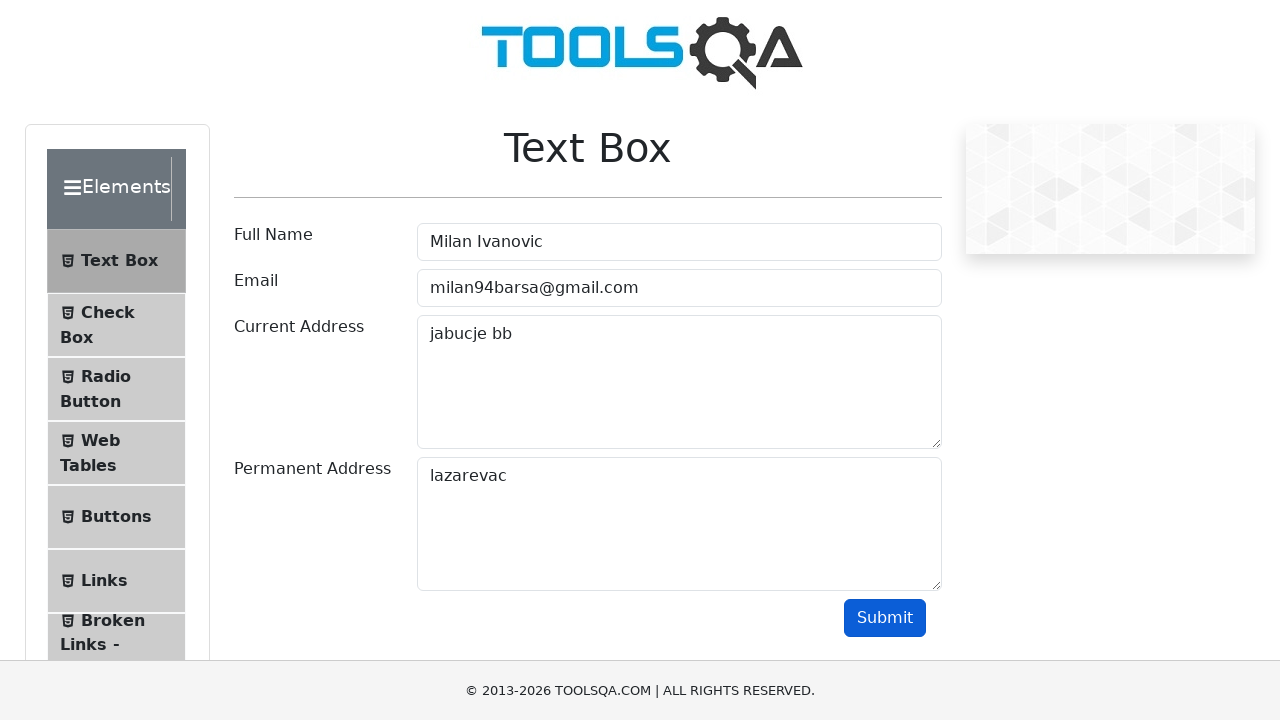

Retrieved displayed name from output
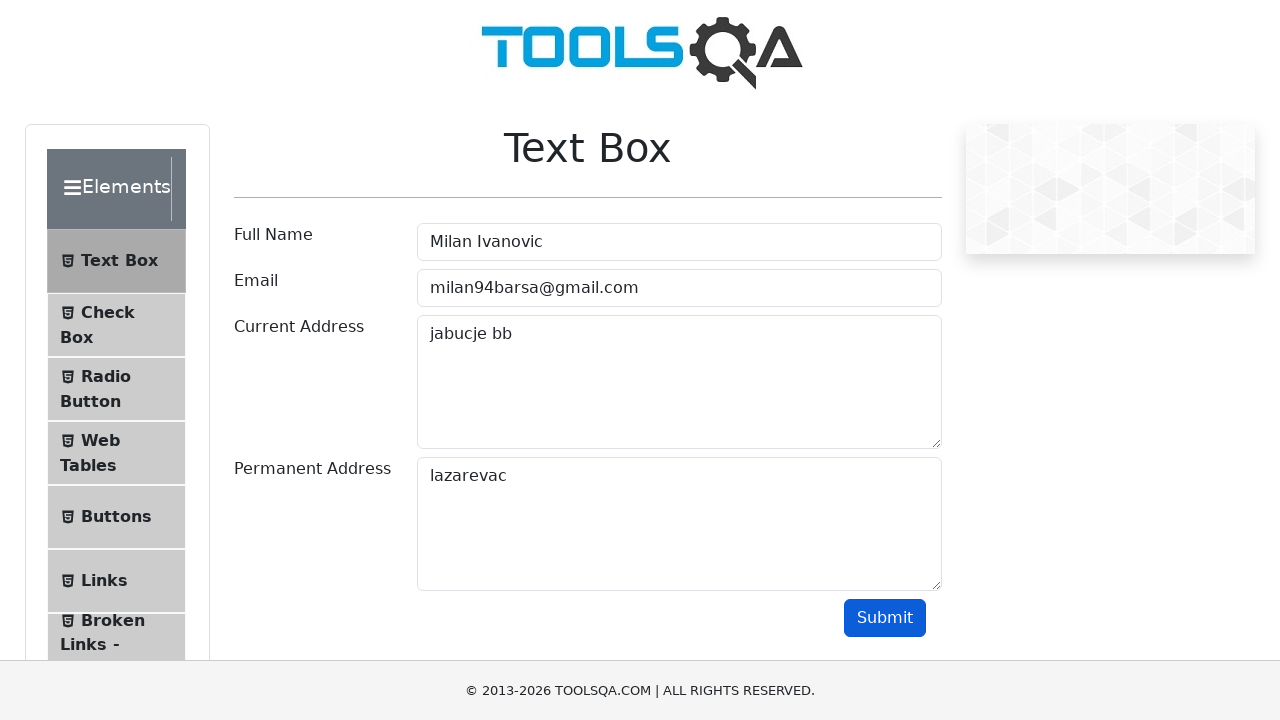

Retrieved displayed email from output
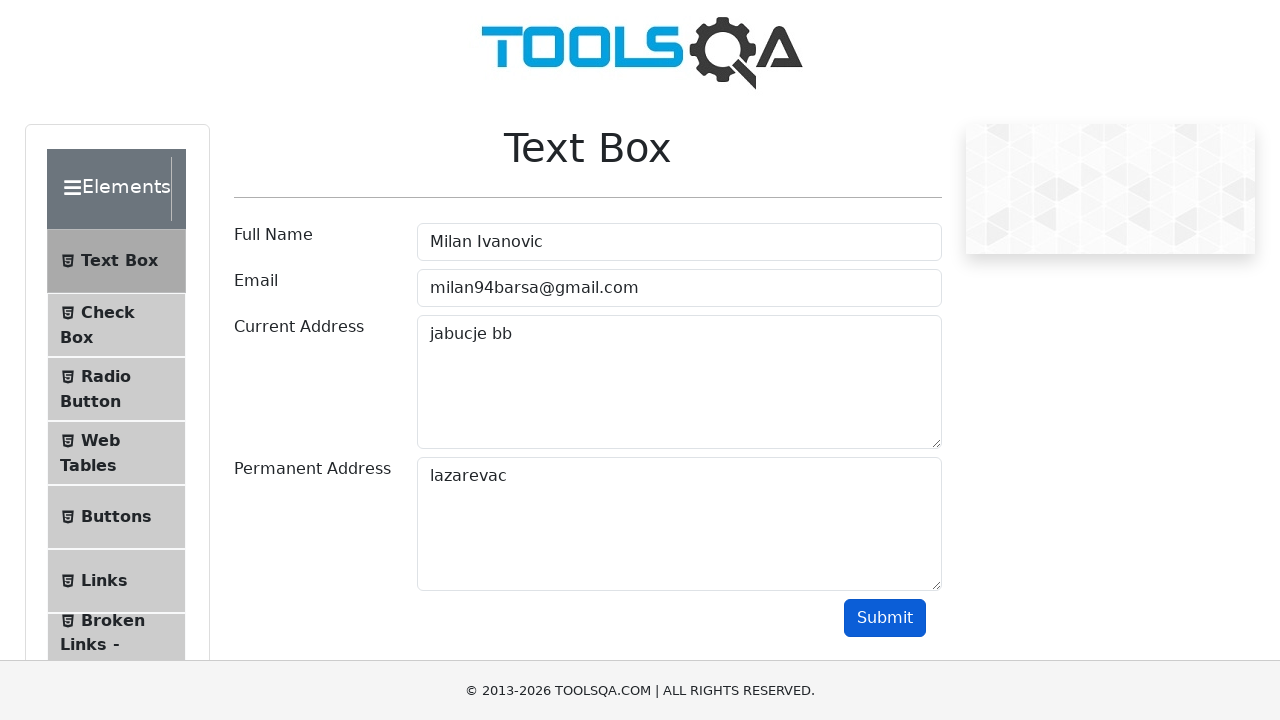

Retrieved displayed current address from output
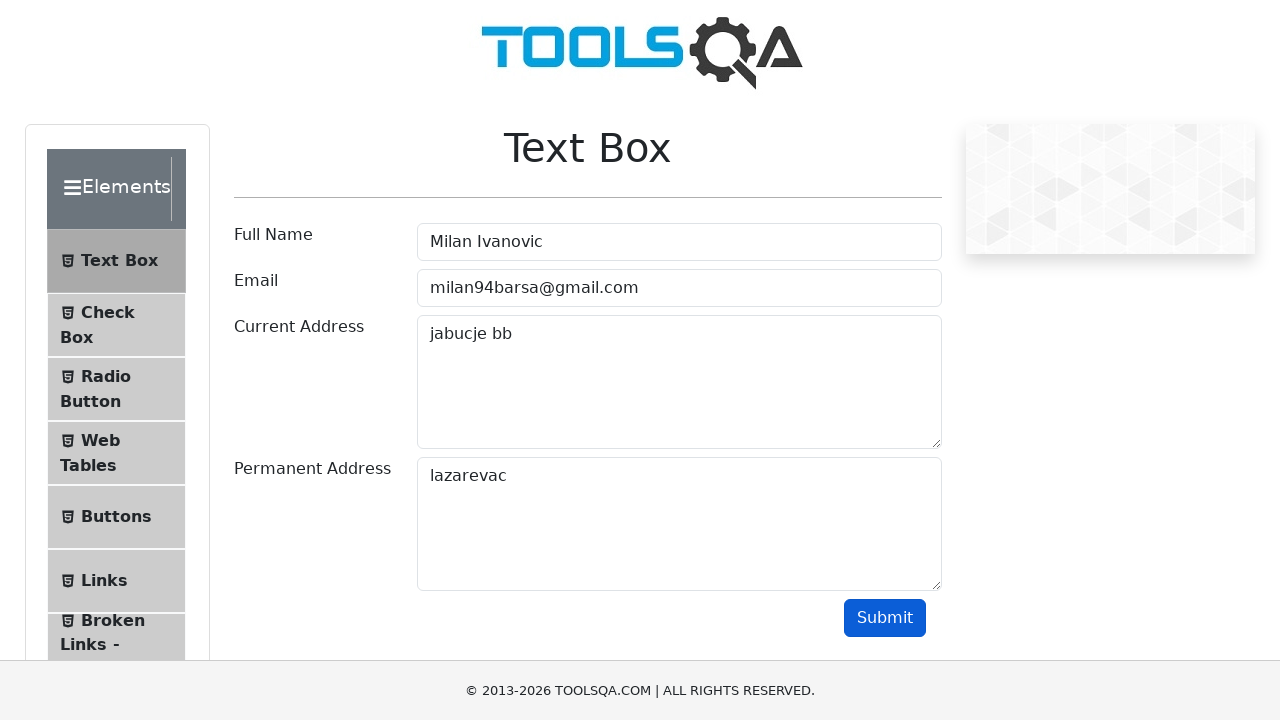

Retrieved displayed permanent address from output
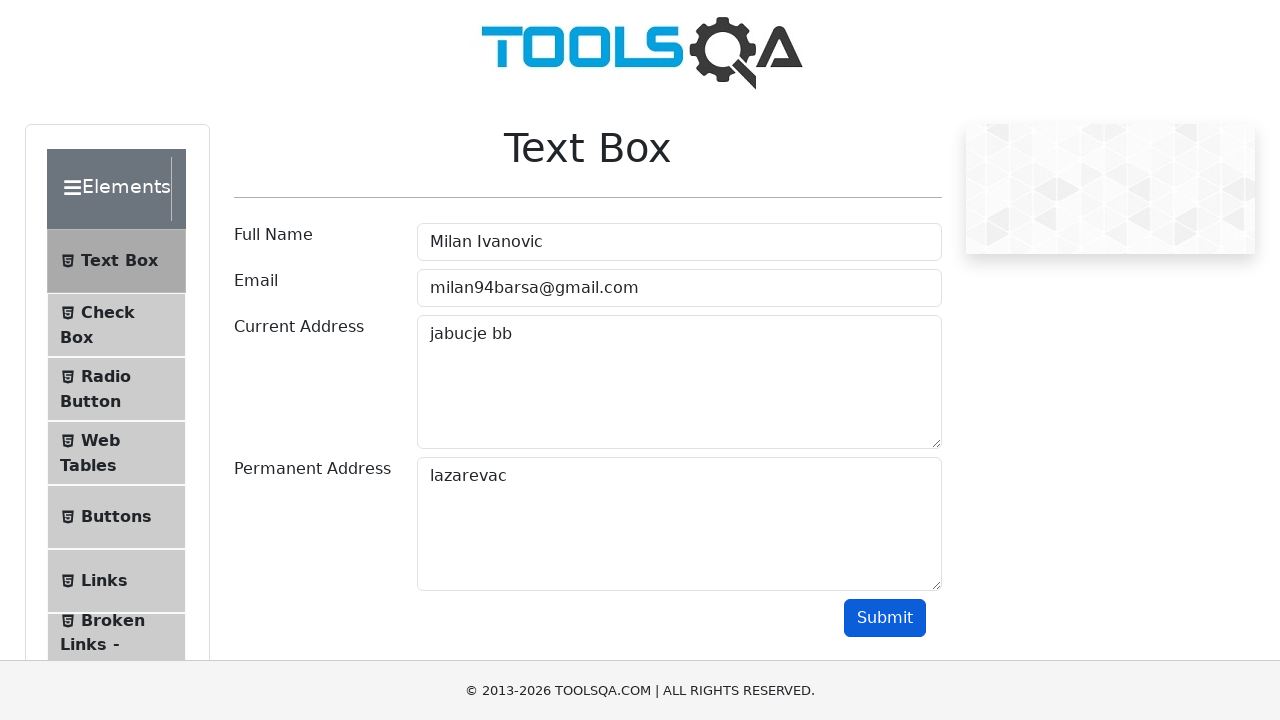

Asserted that 'Milan Ivanovic' is in displayed name
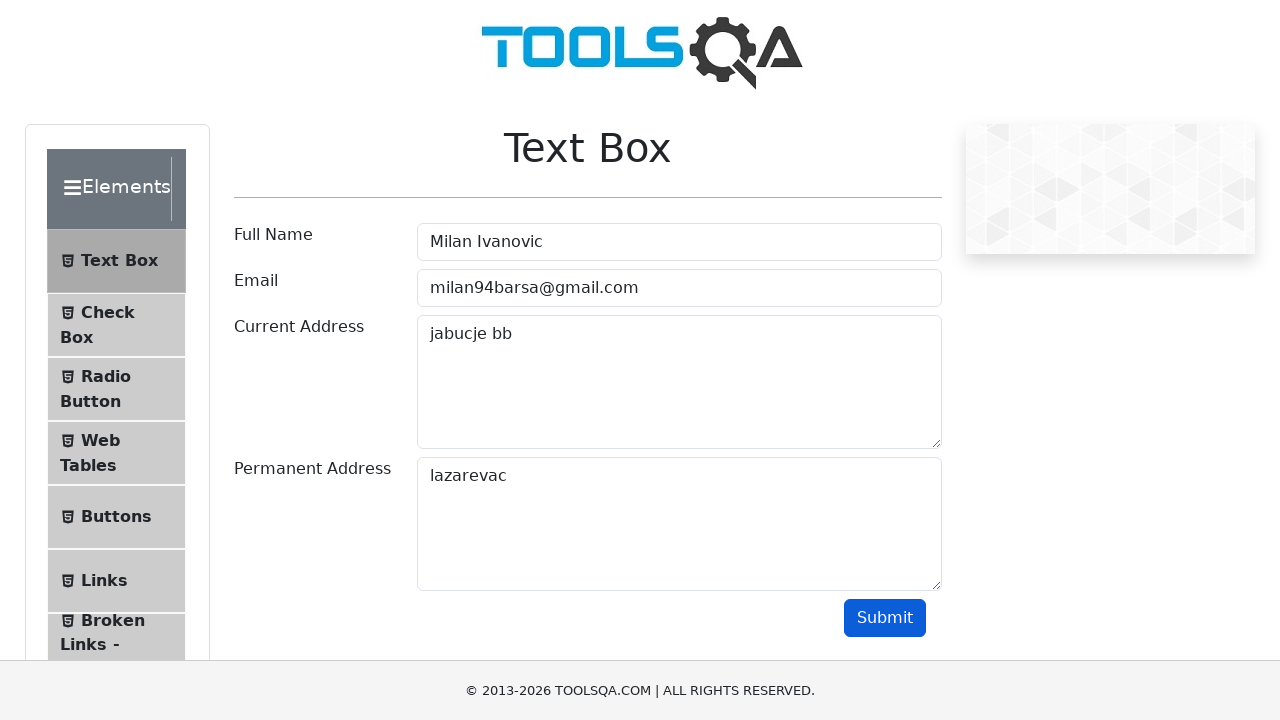

Asserted that 'milan94barsa@gmail.com' is in displayed email
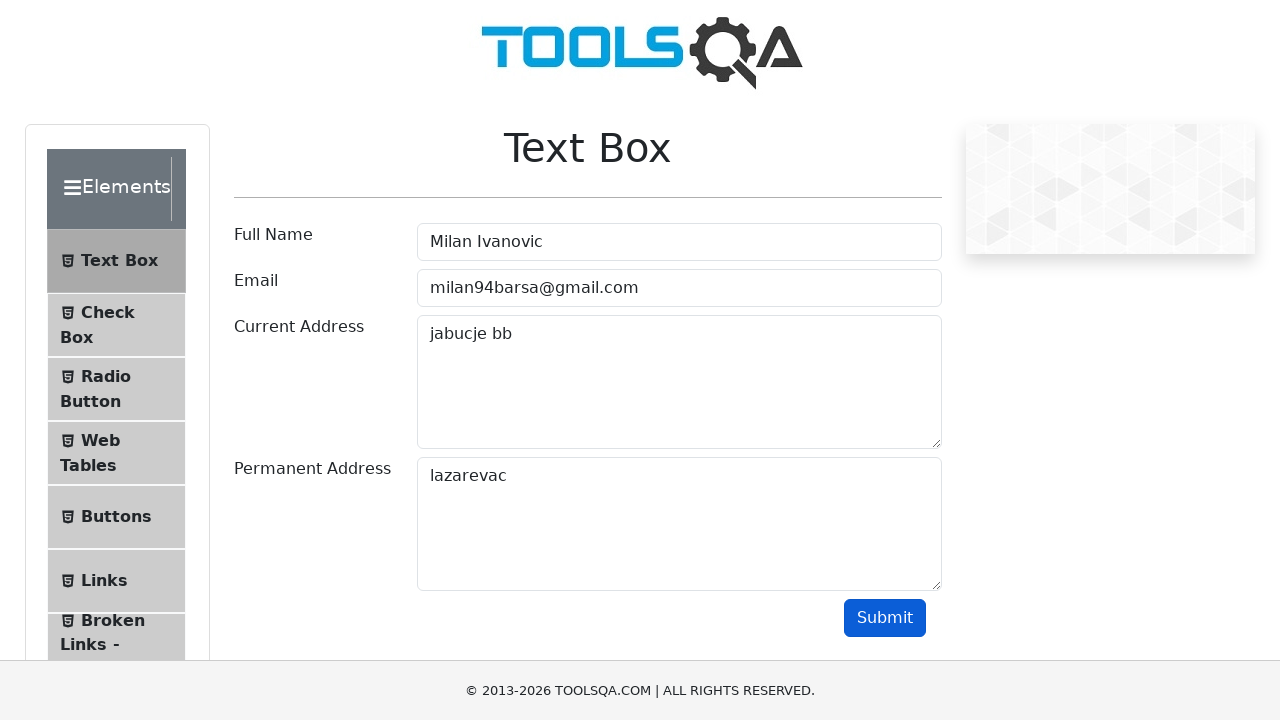

Asserted that 'jabucje bb' is in displayed current address
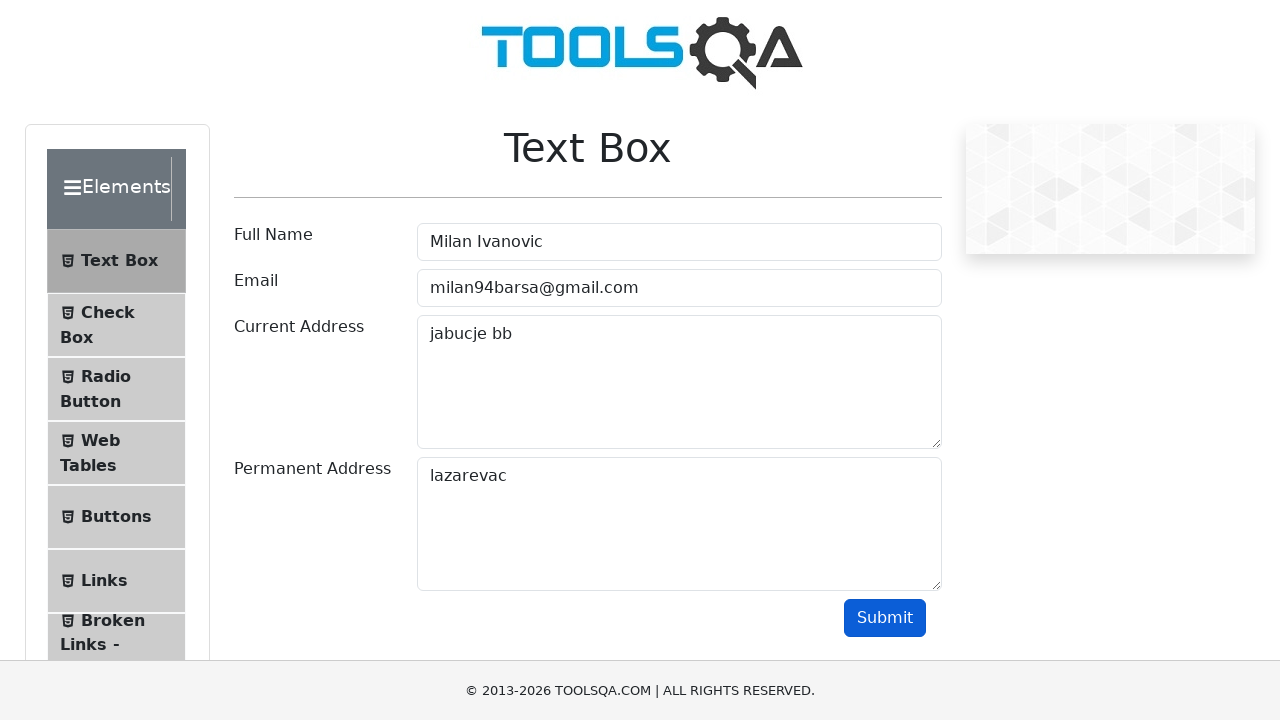

Asserted that 'lazarevac' is in displayed permanent address
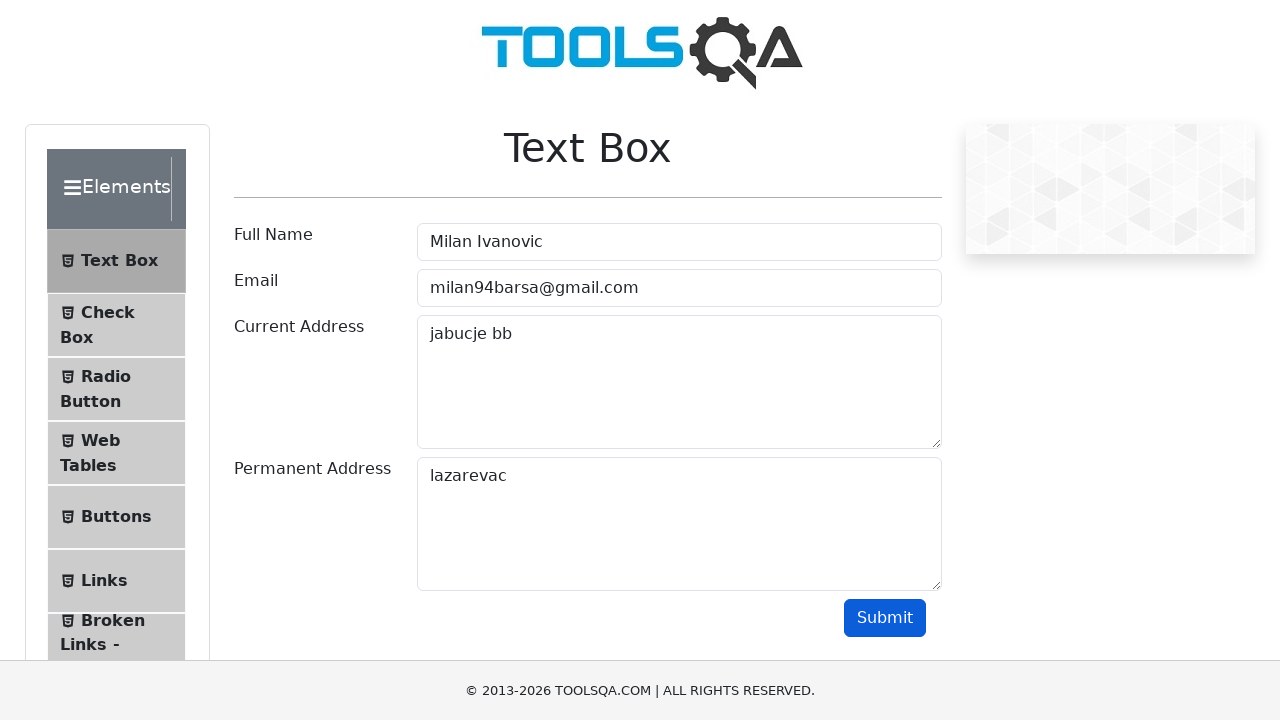

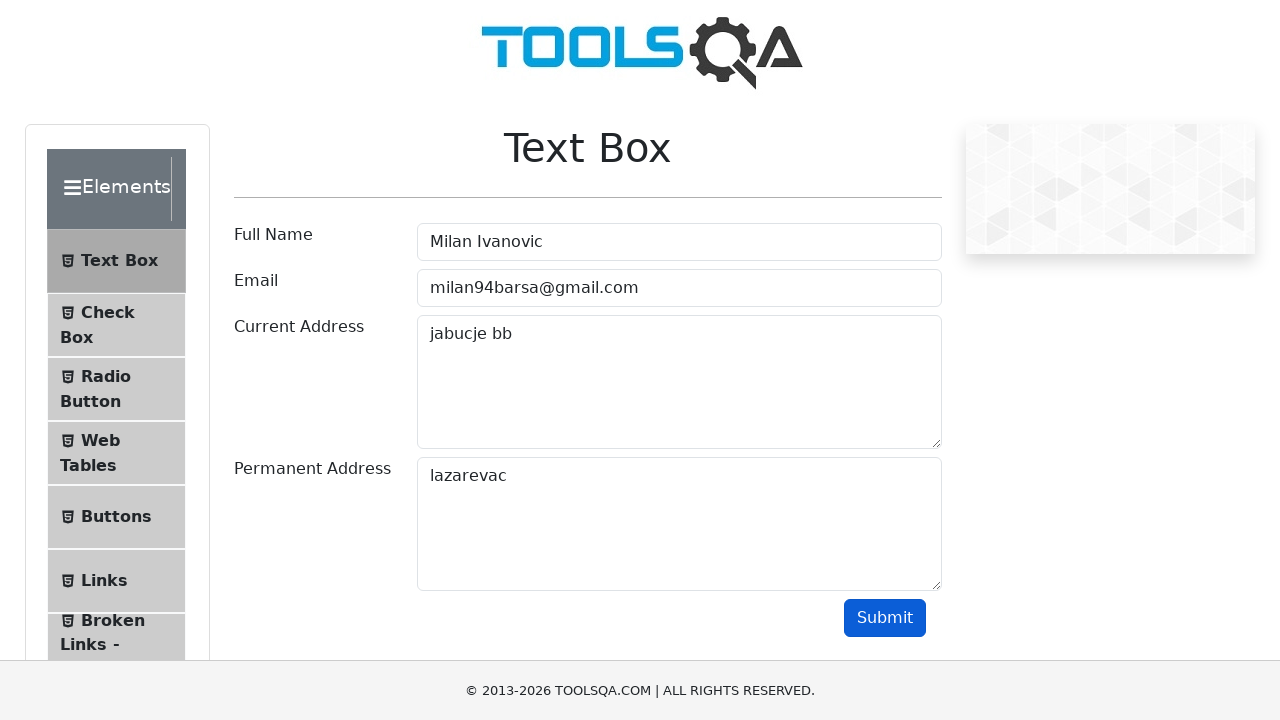